Tests window switching functionality by opening a new tab, closing it, returning to the original window, and then triggering and accepting an alert dialog

Starting URL: https://formy-project.herokuapp.com/switch-window

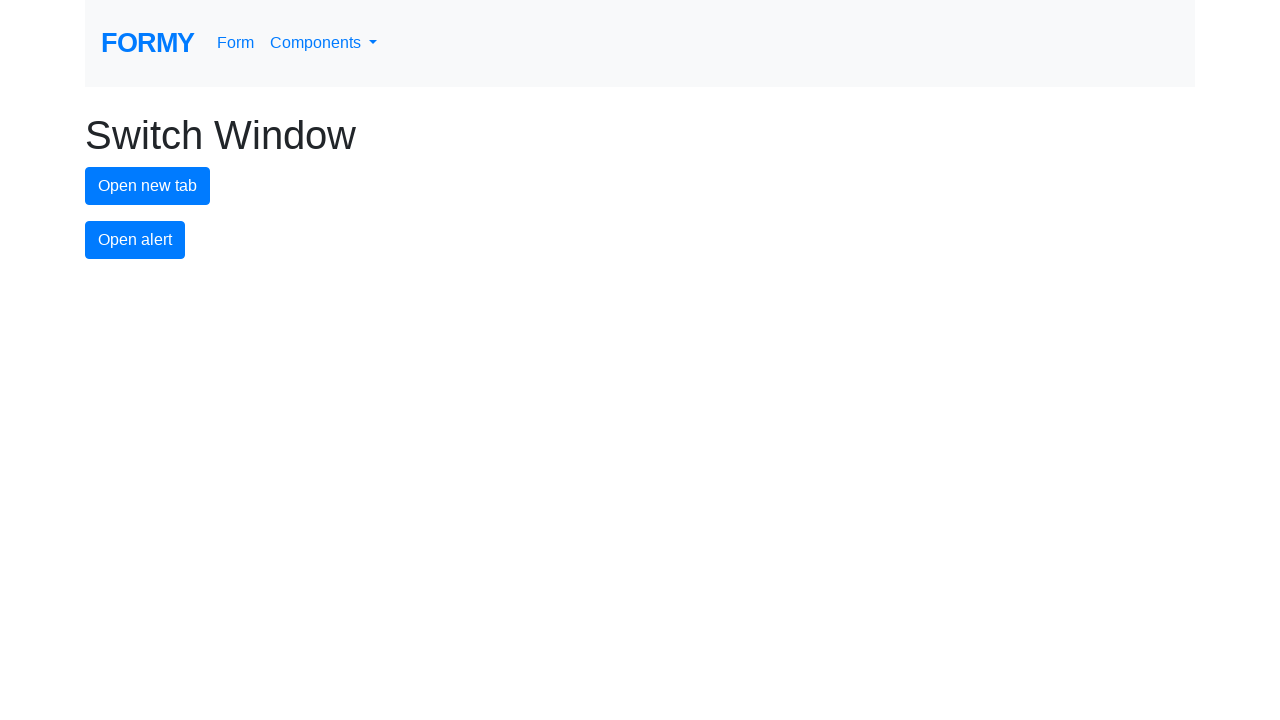

Clicked button to open new tab at (148, 186) on #new-tab-button
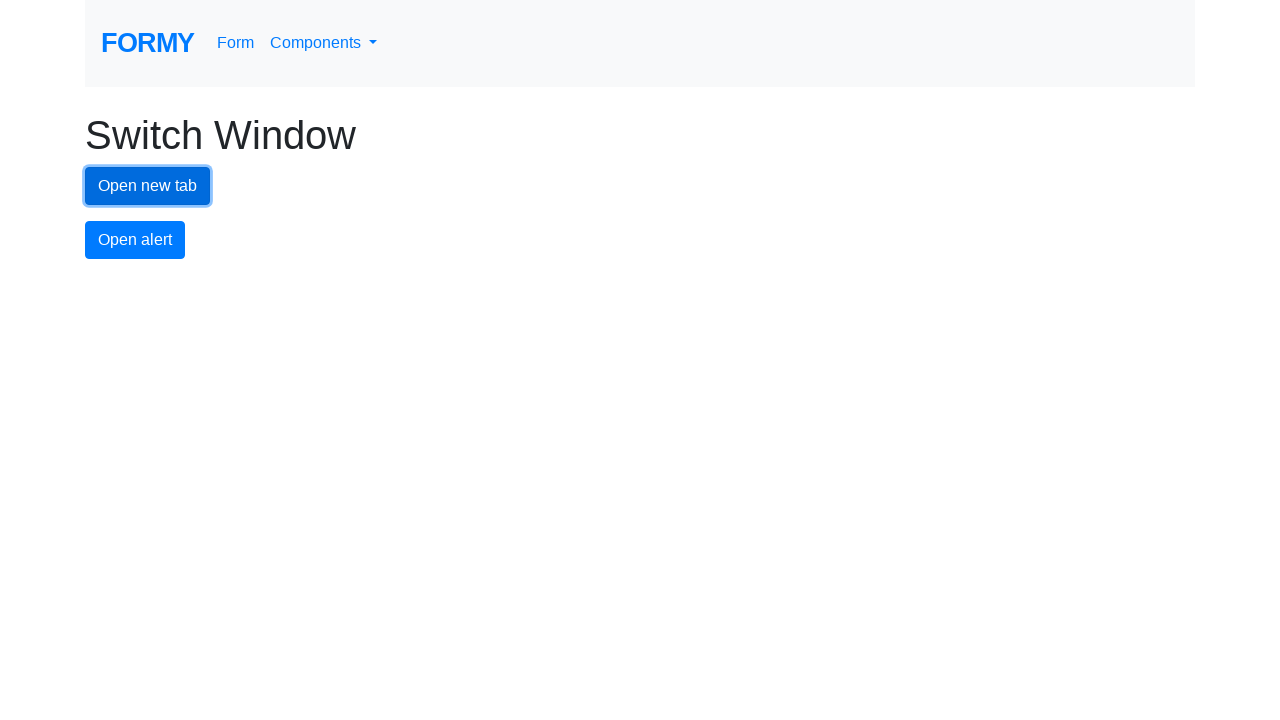

Retrieved new page object
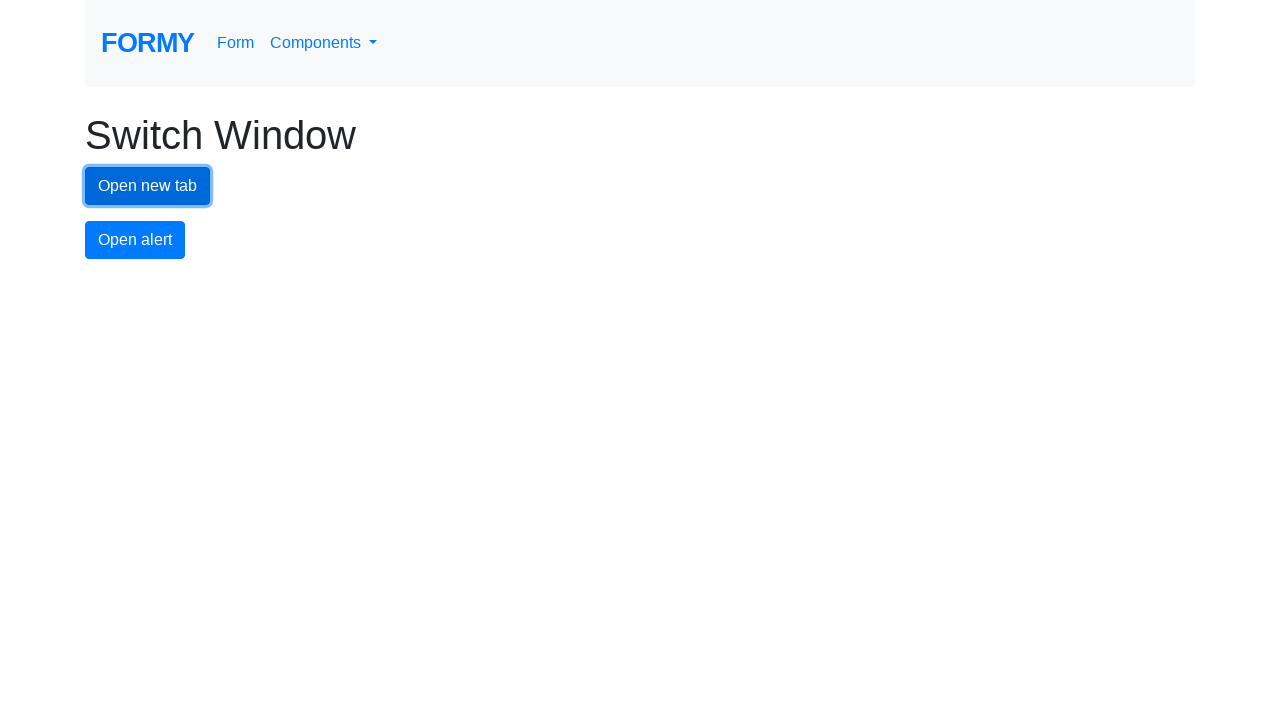

Waited for new page to fully load
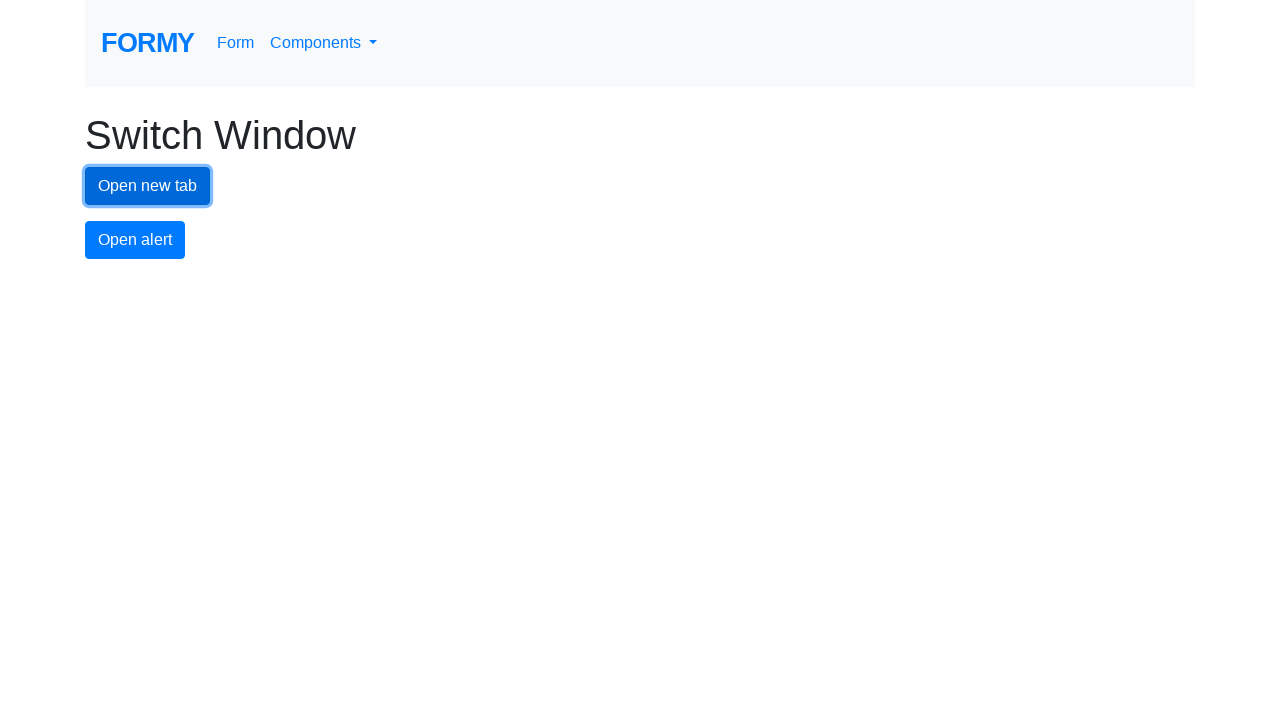

Closed the new tab
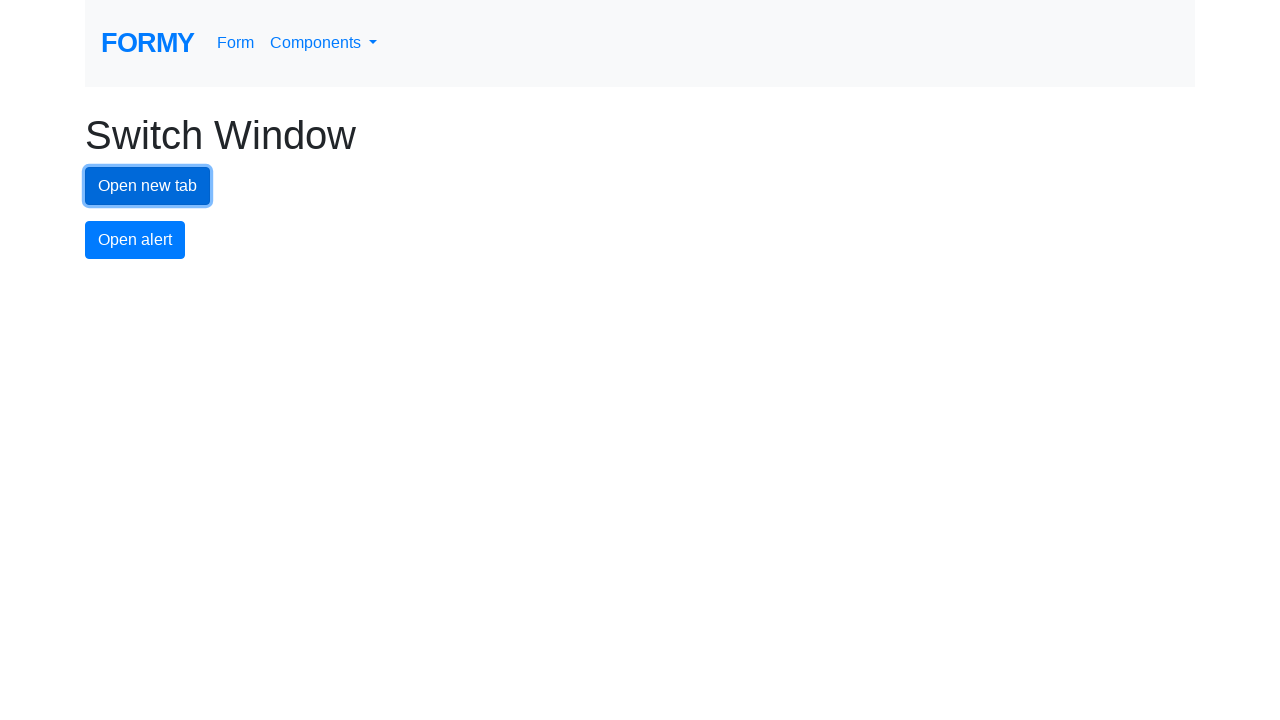

Clicked alert button on original page at (135, 240) on #alert-button
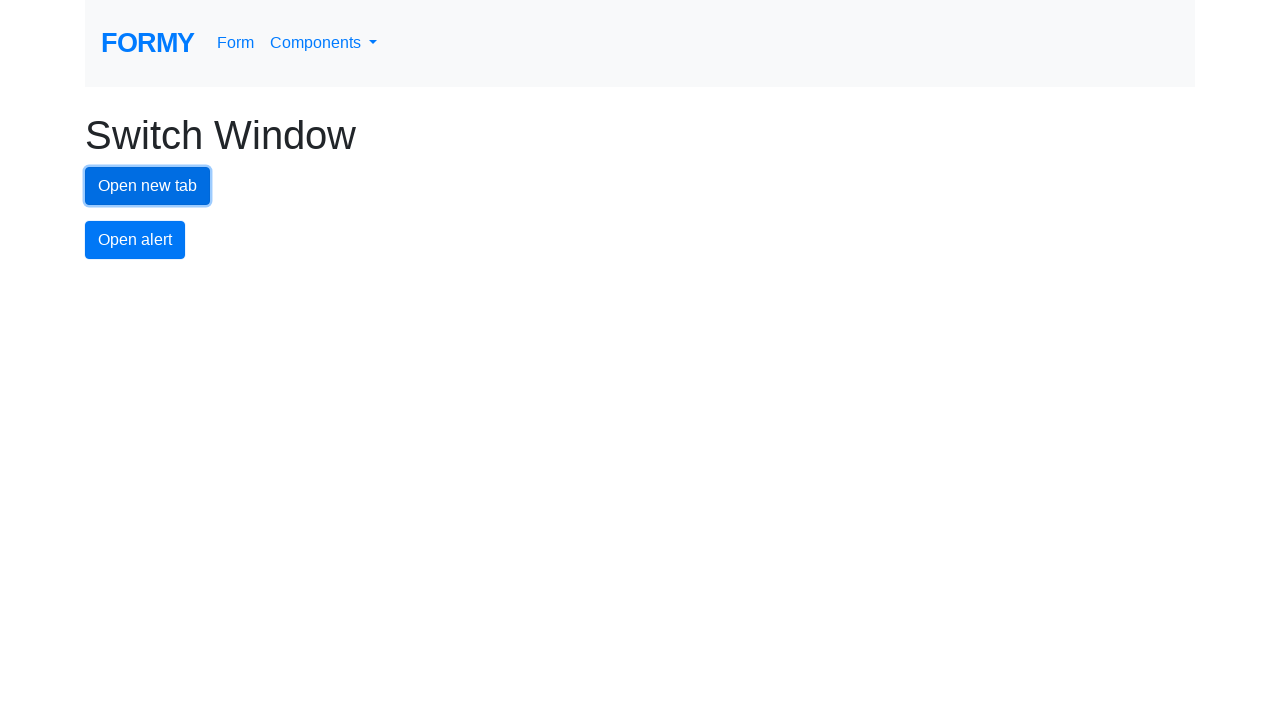

Set up dialog handler to accept alerts
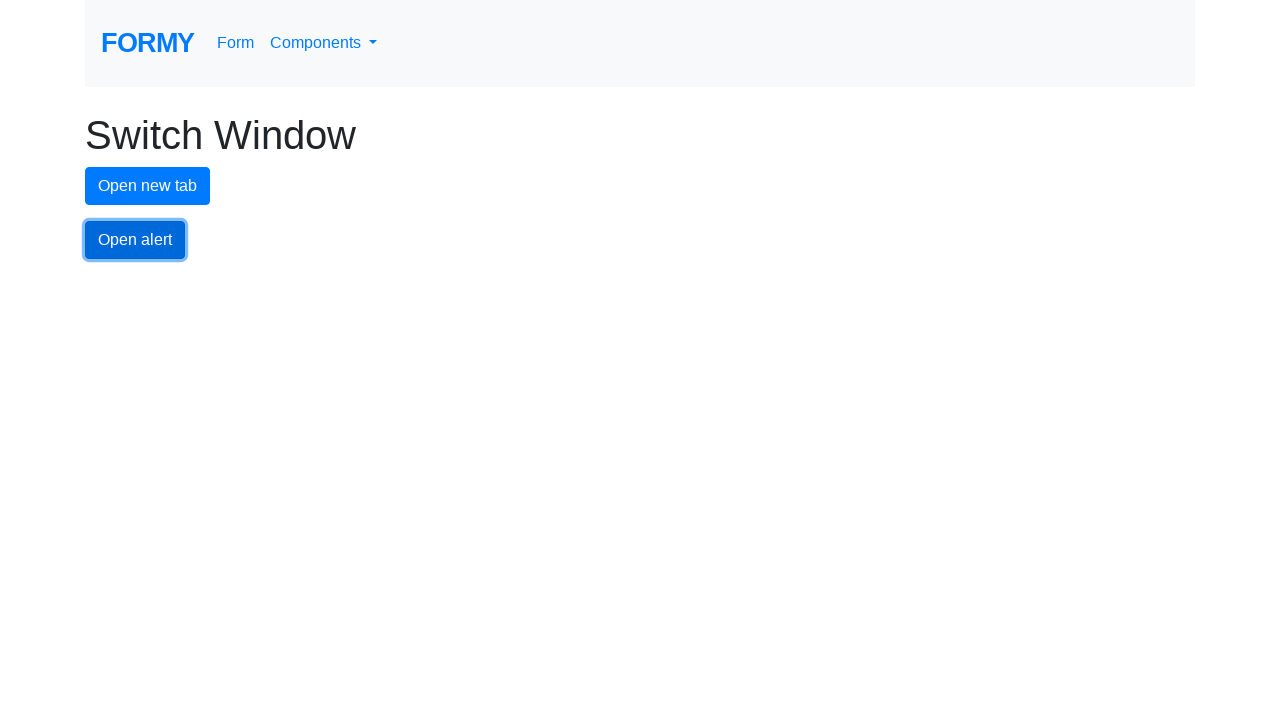

Clicked alert button and accepted the alert dialog at (135, 240) on #alert-button
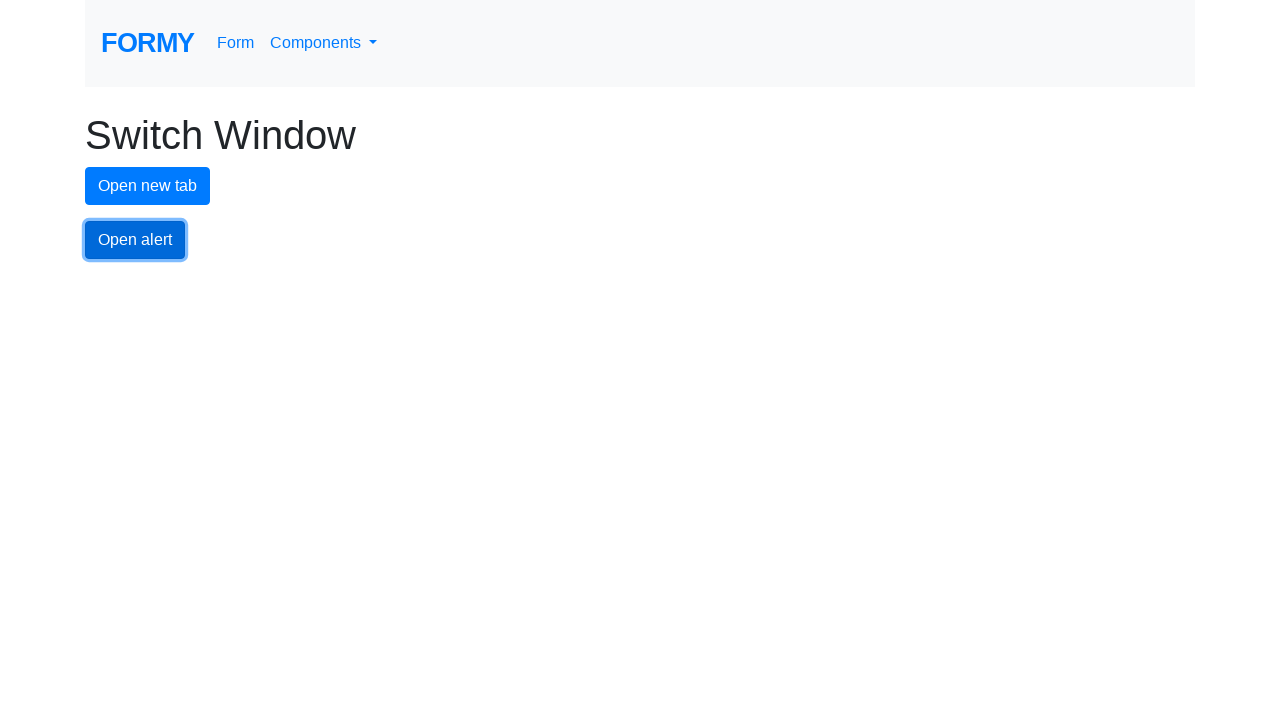

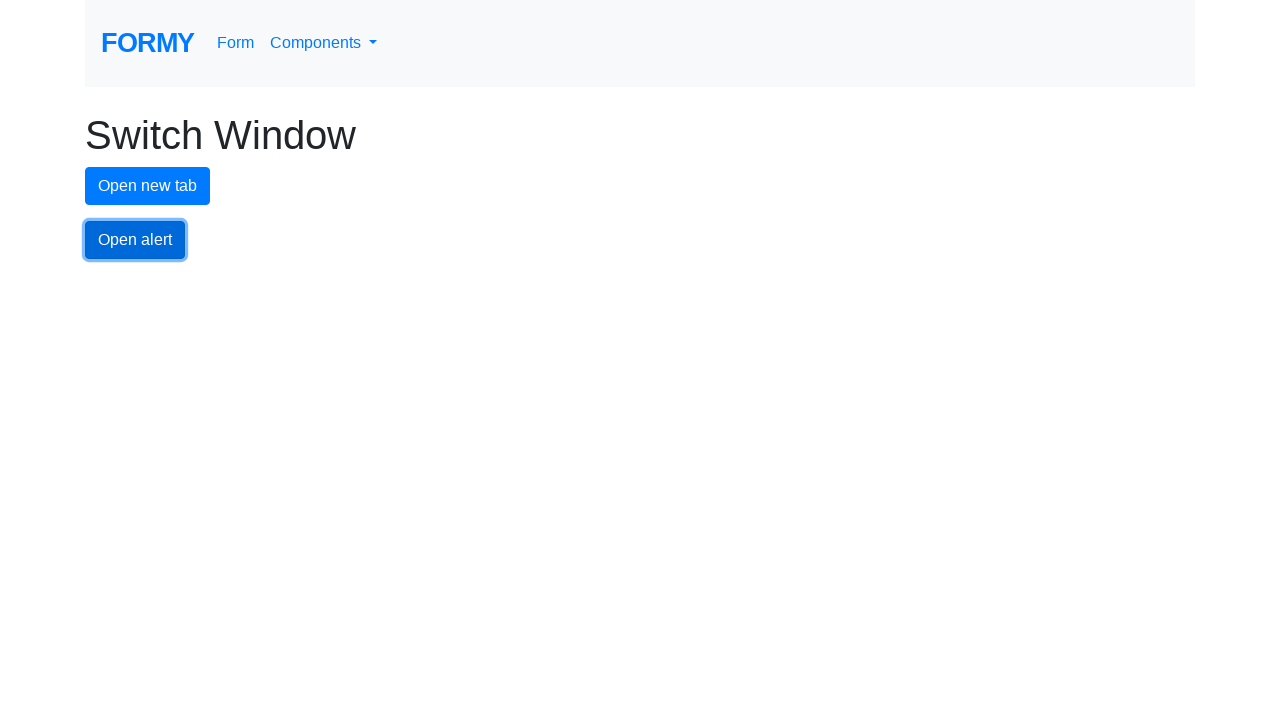